Navigates to DemoBlaze homepage and waits for page content to load

Starting URL: https://www.demoblaze.com/index.html

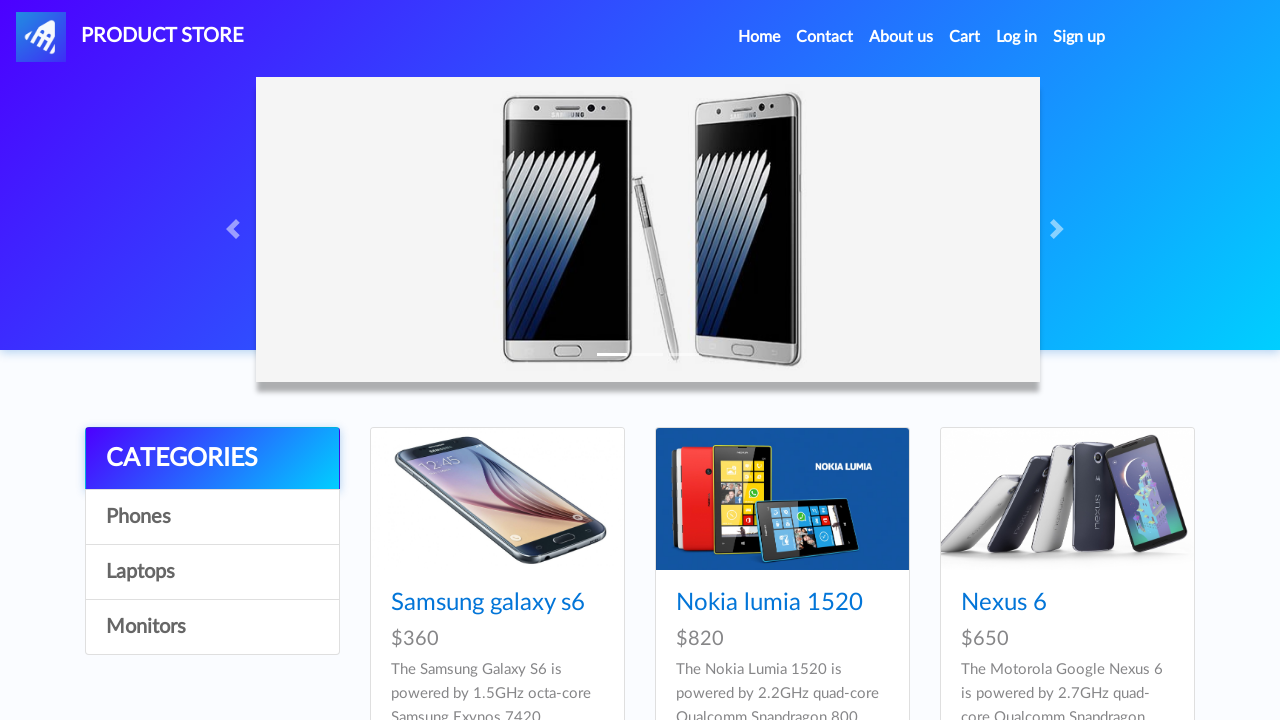

Waited for DemoBlaze homepage DOM to load
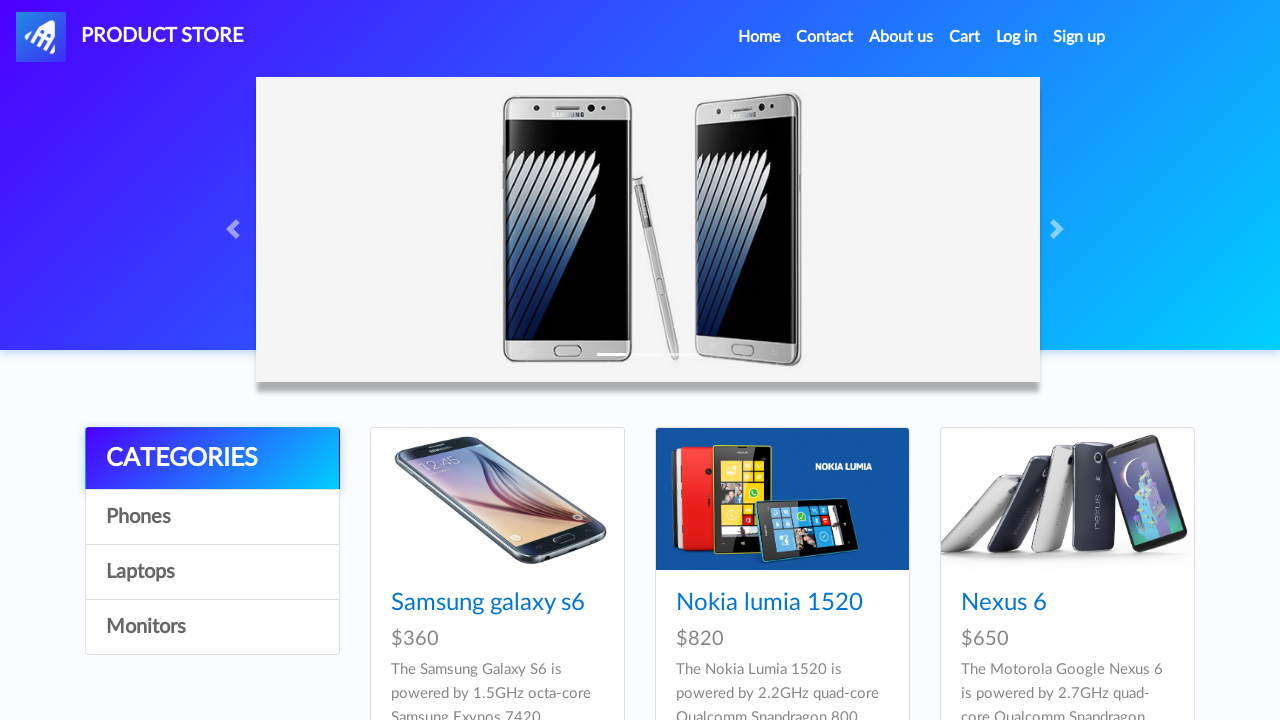

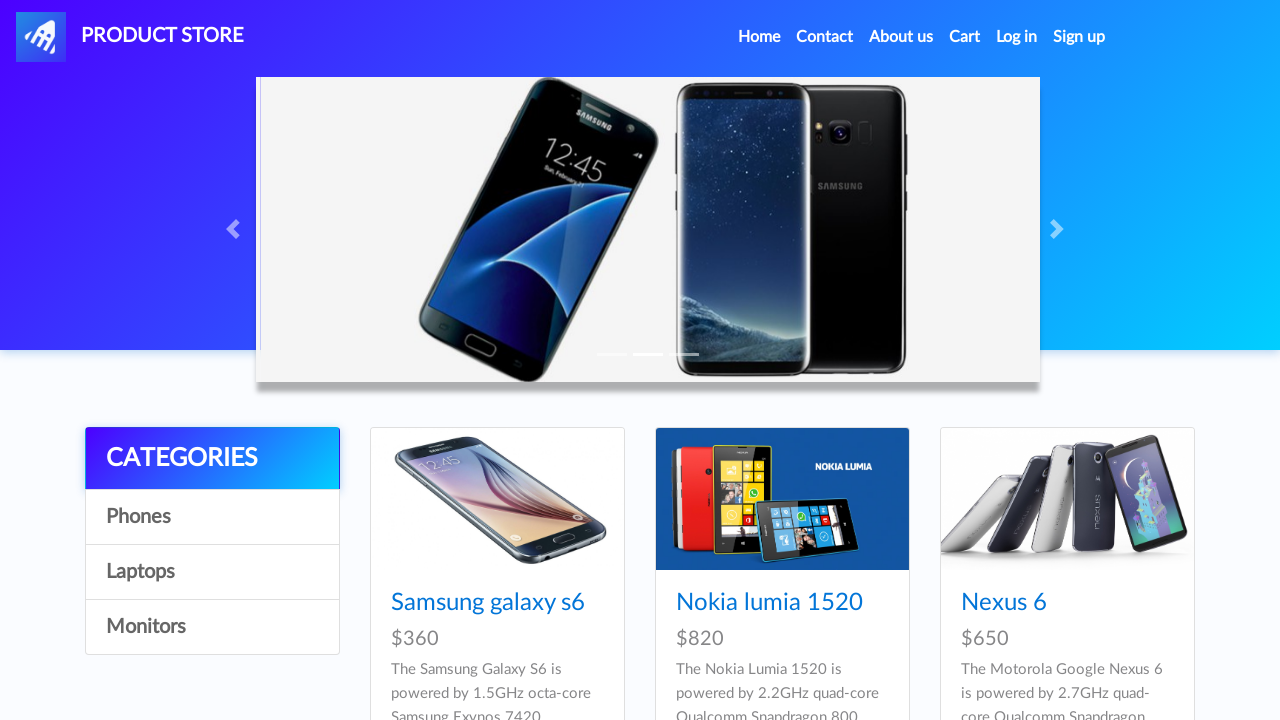